Tests JavaScript alert handling by clicking a button that triggers a JS Alert, accepting it, and verifying the result message

Starting URL: https://the-internet.herokuapp.com/javascript_alerts

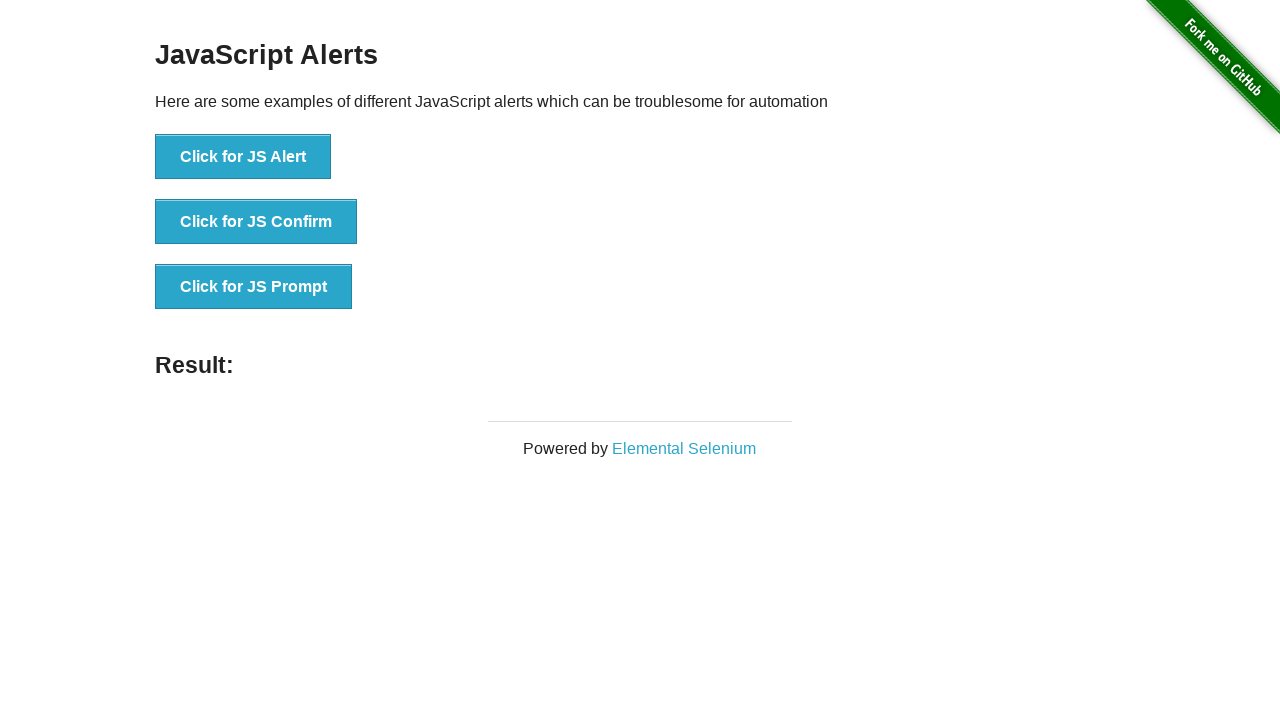

Clicked button to trigger JavaScript alert at (243, 157) on xpath=//*[contains(text(), 'Click for JS Alert')]
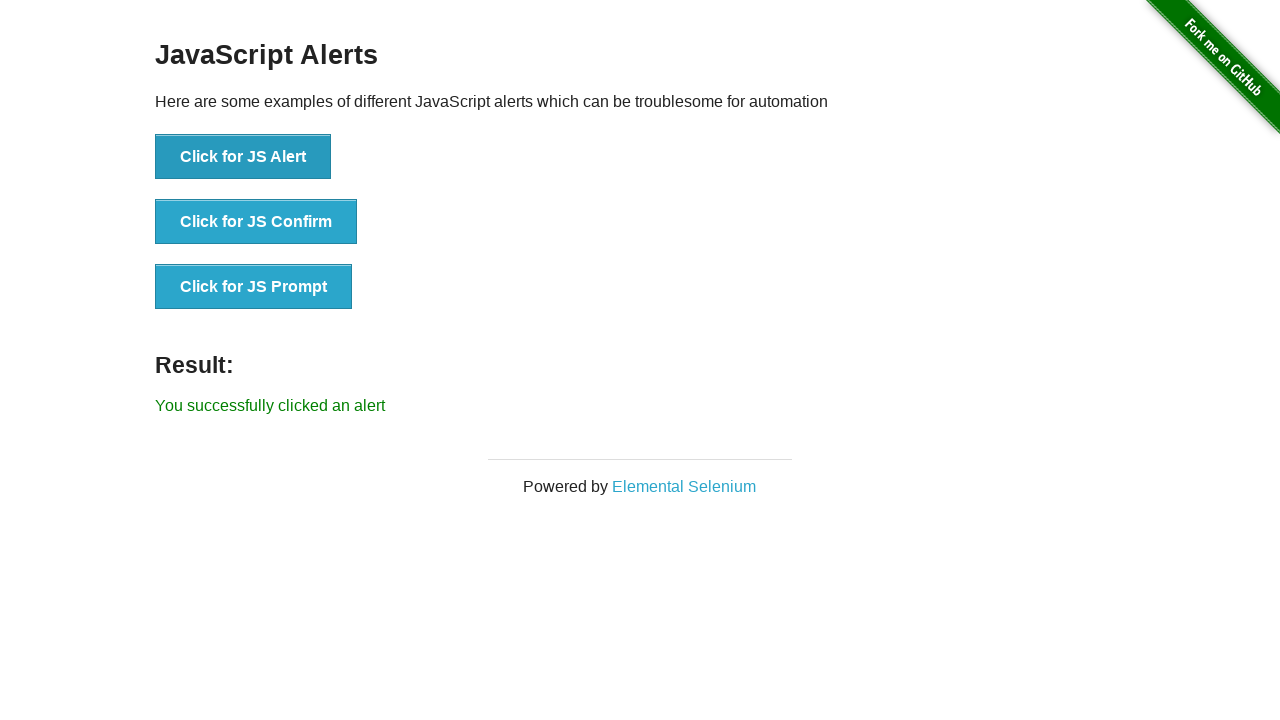

Set up dialog handler to accept alerts
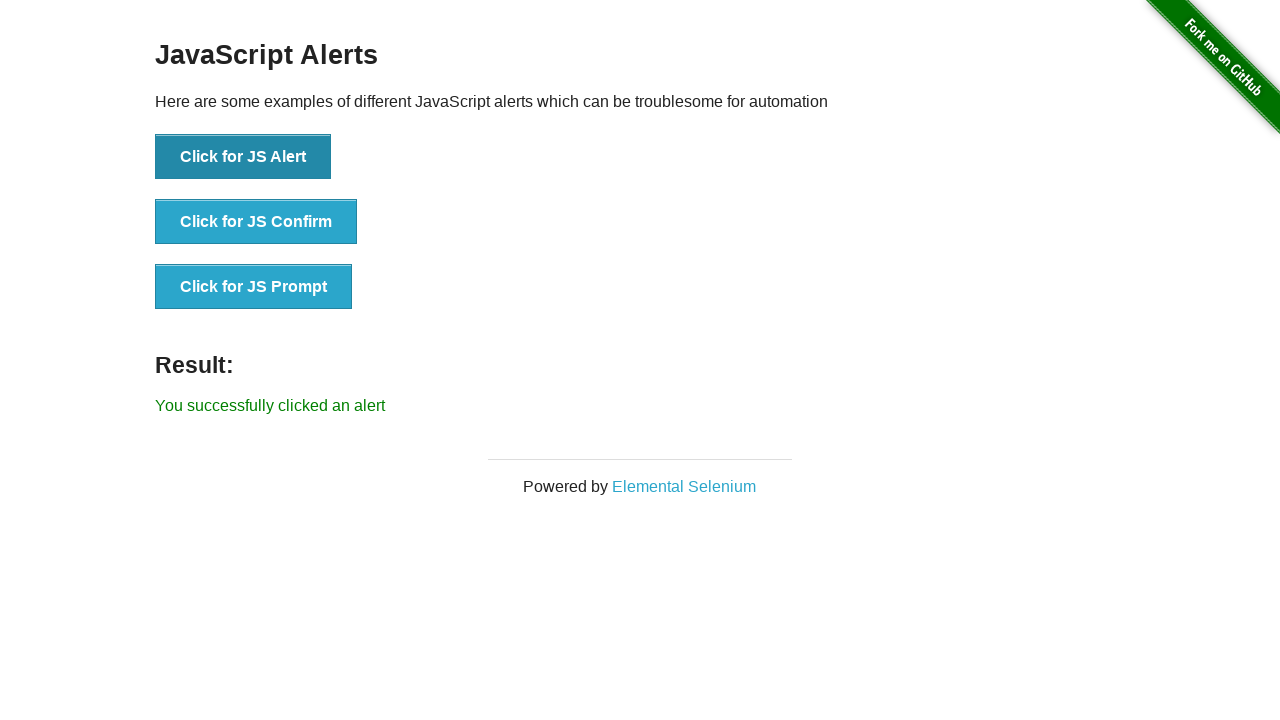

Result message appeared after accepting alert
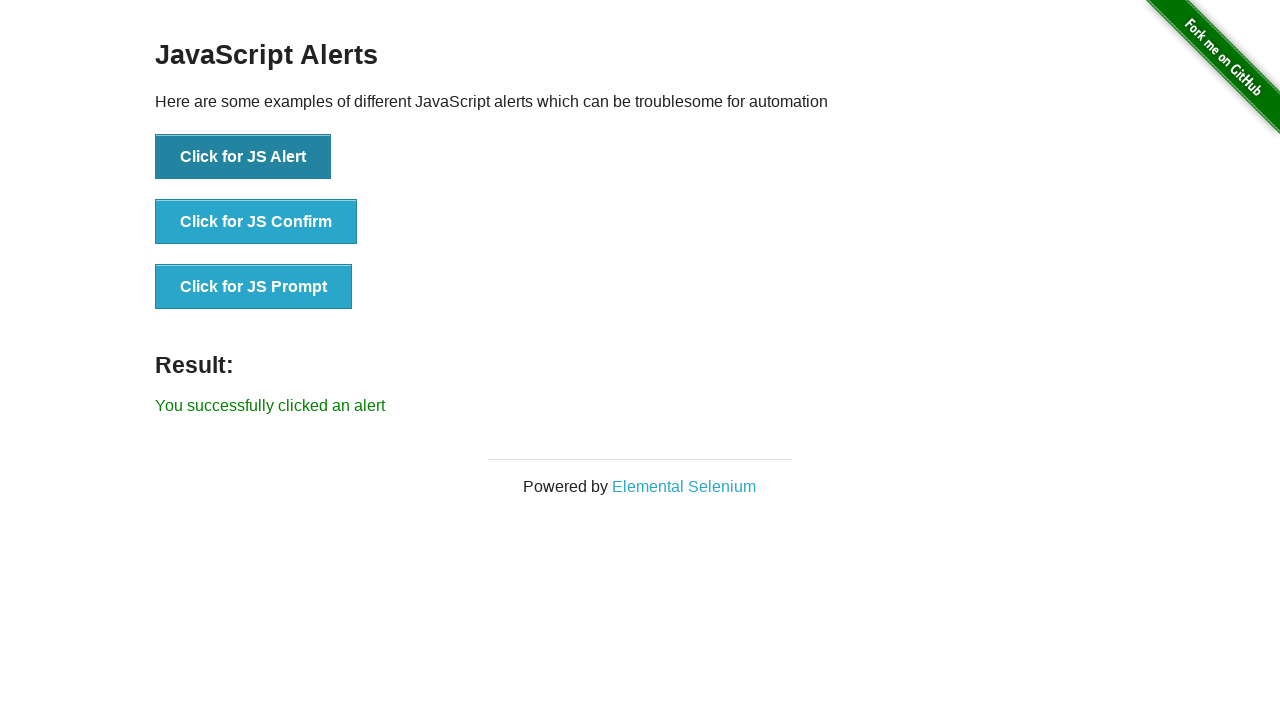

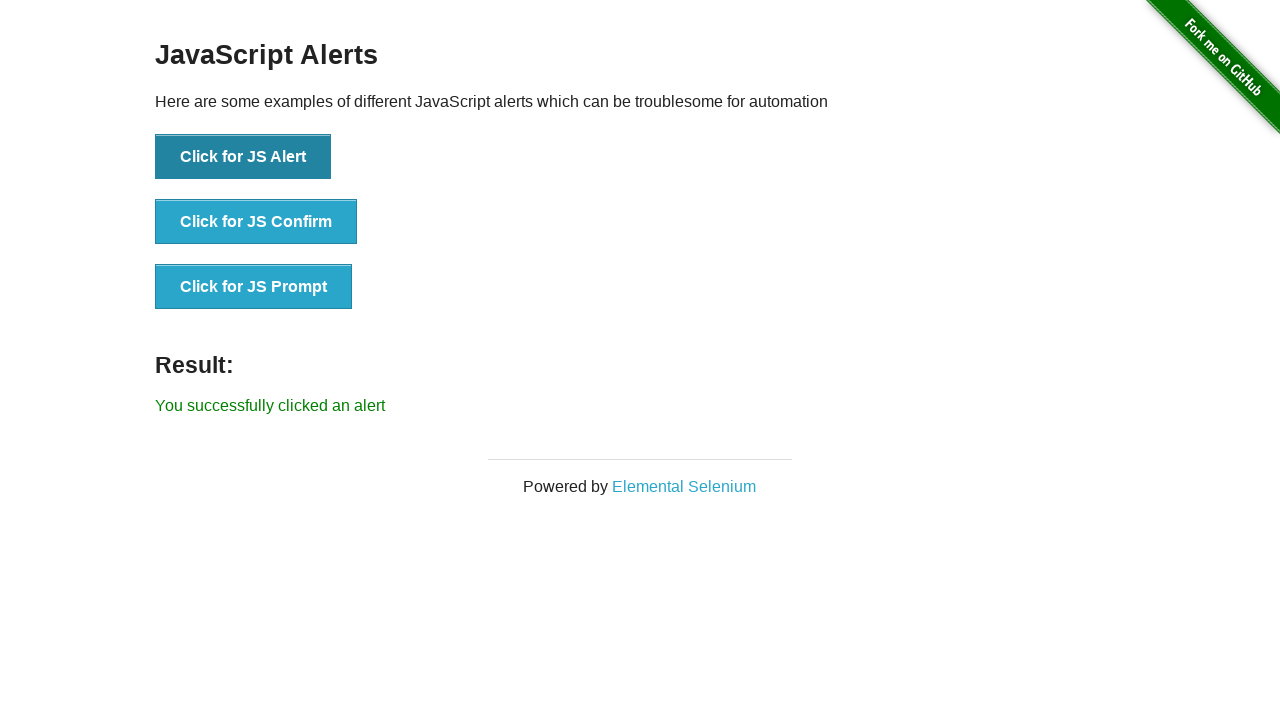